Navigates to LiveScore homepage and then to the tennis scores page

Starting URL: http://www.livescore.com/

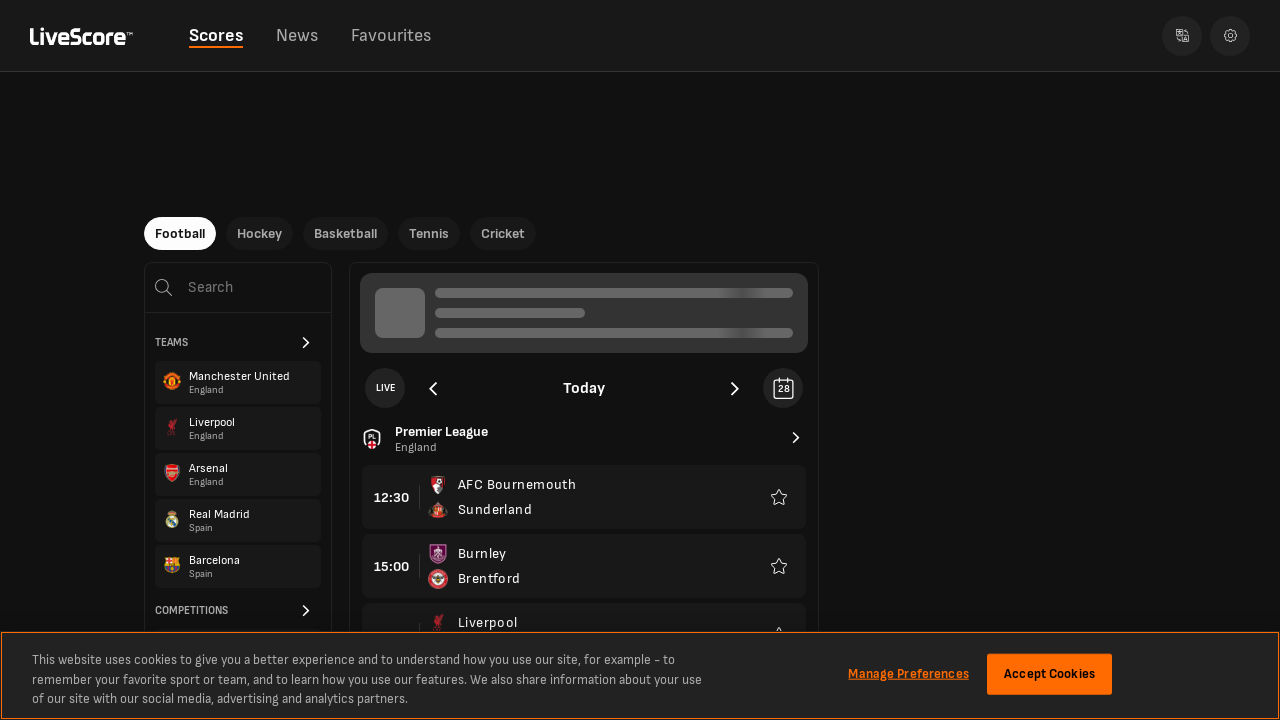

Navigated to LiveScore tennis scores page
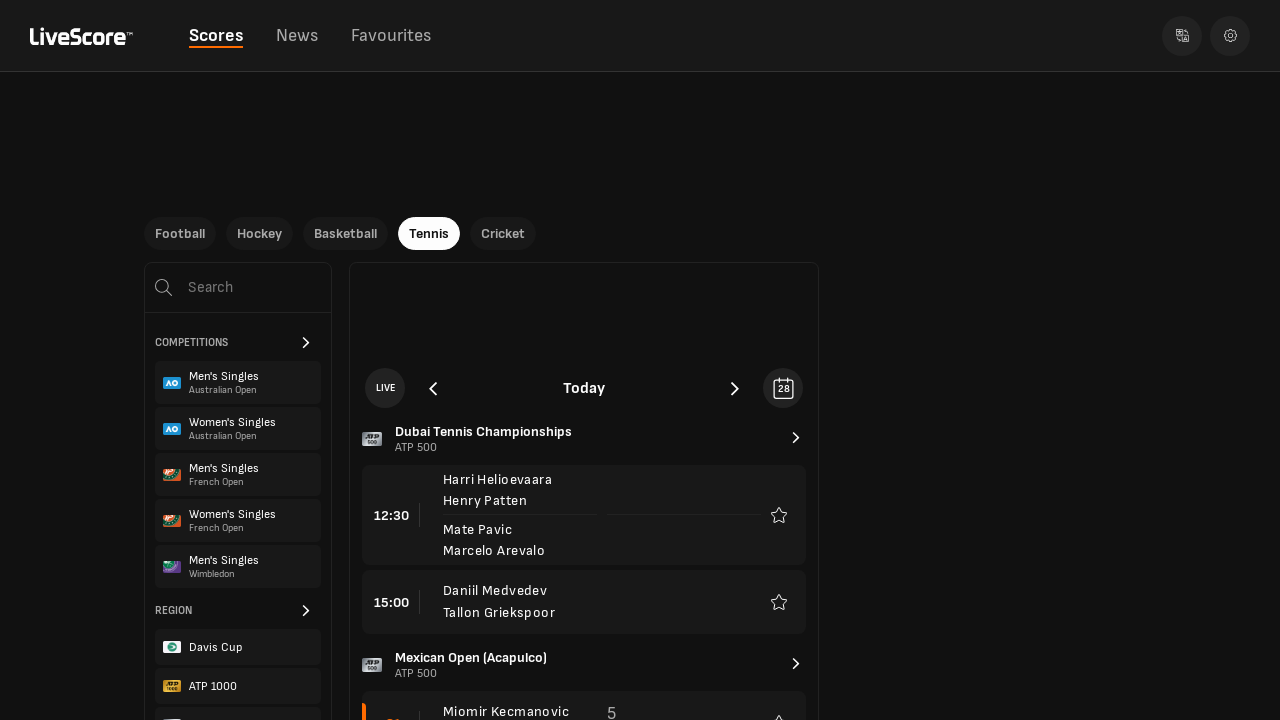

Tennis scores page loaded completely
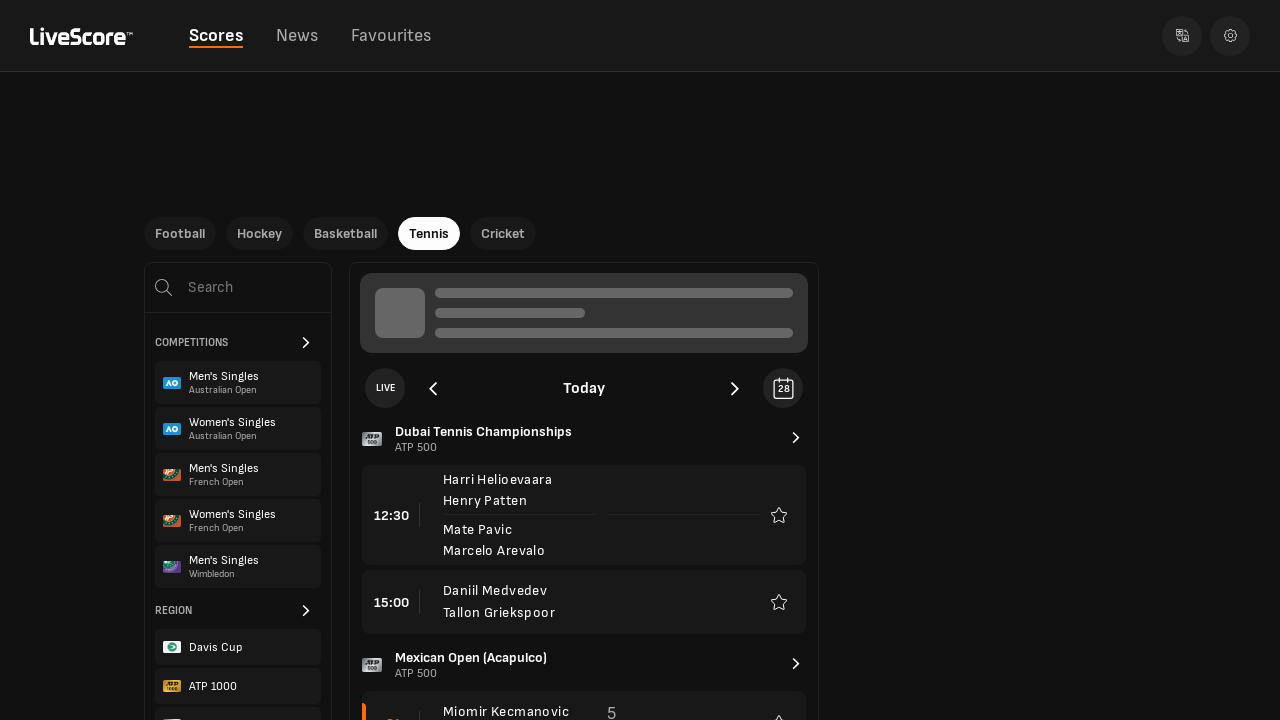

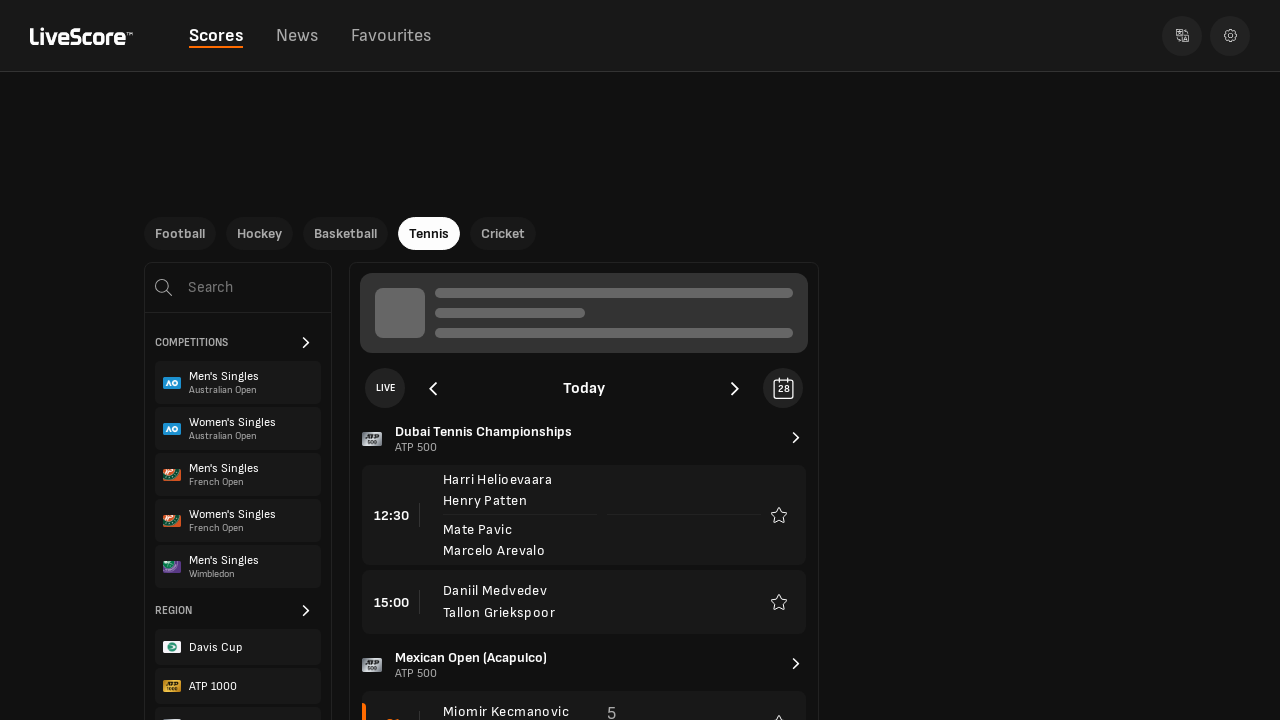